Tests navigation from login page to registration page by clicking the "Daftar" (Register) link

Starting URL: https://poskasir.vercel.app/login

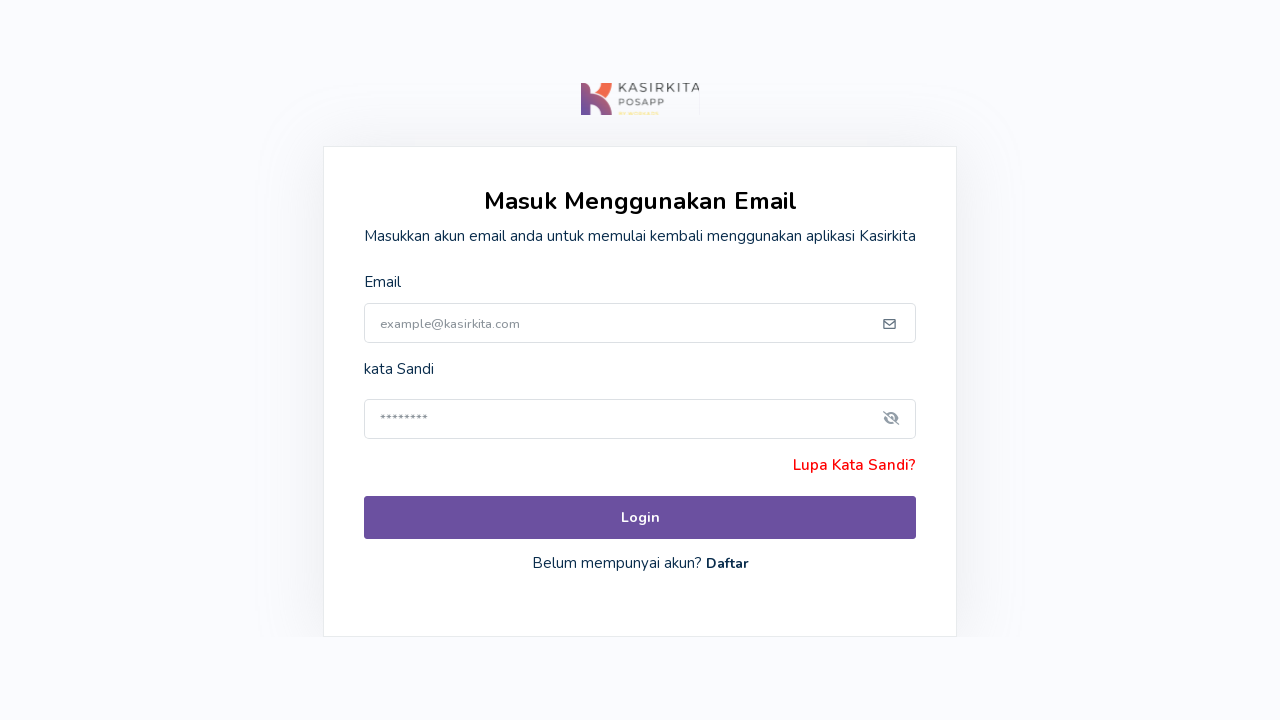

Clicked 'Daftar' (Register) link on login page at (725, 564) on internal:role=link[name="Daftar"i]
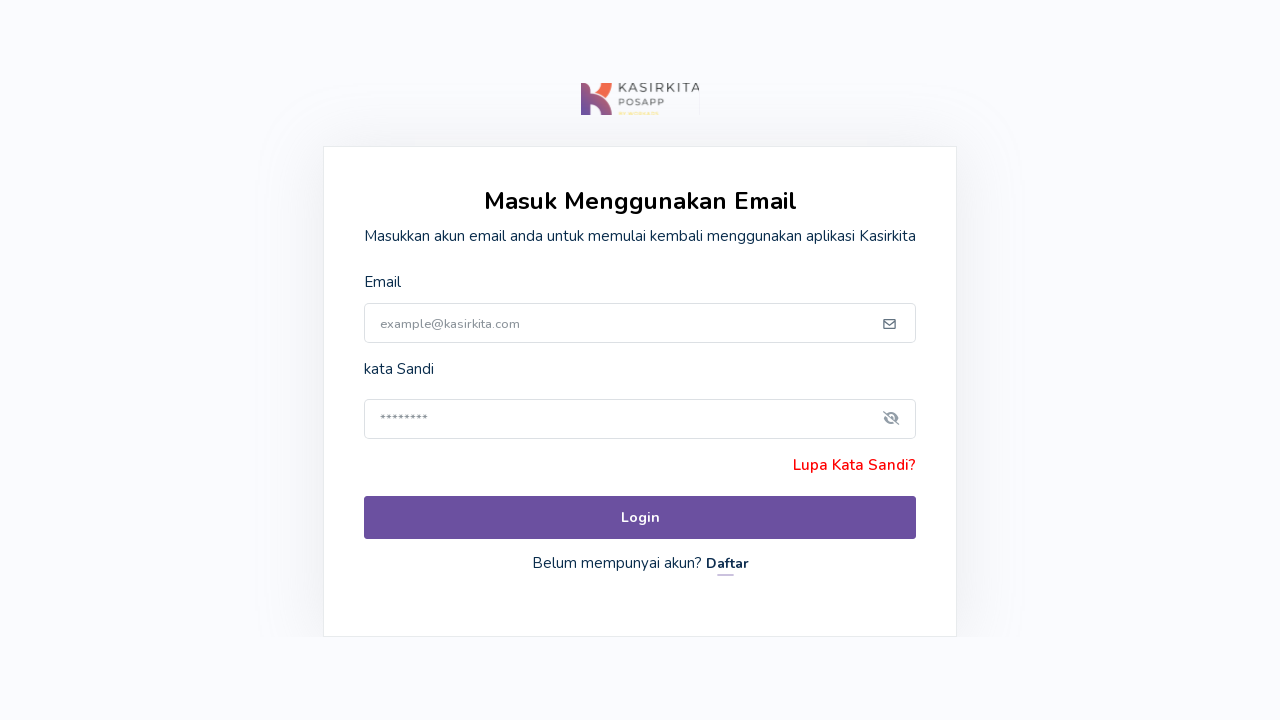

Successfully navigated to registration page
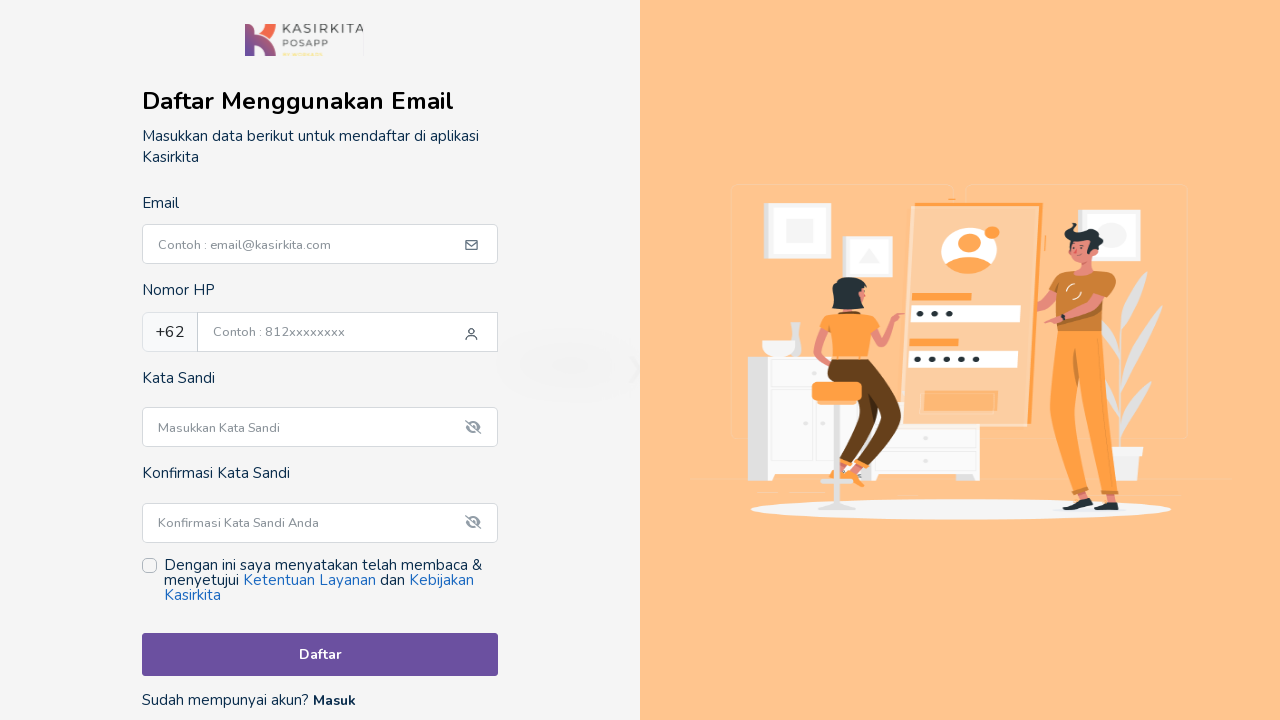

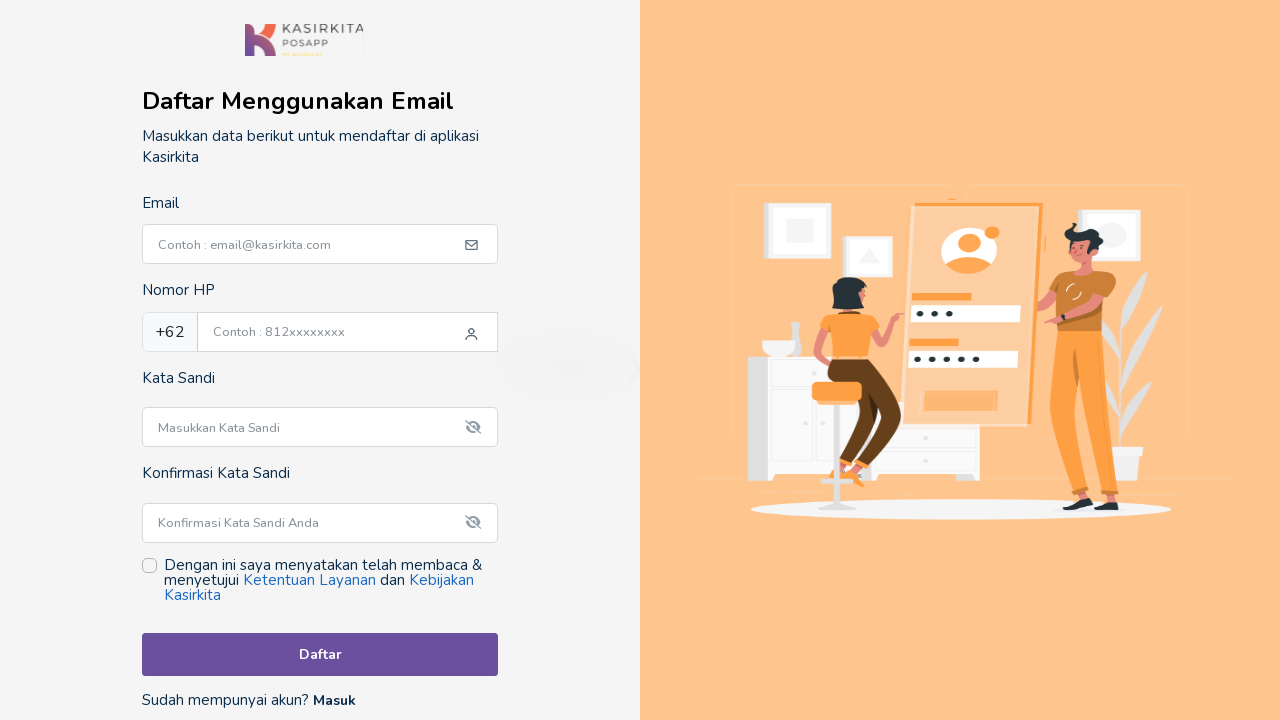